Opens the Techademy LXP home page and verifies that the page title contains "Techademy".

Starting URL: https://one.techademy.com/lxp/Wipro/home

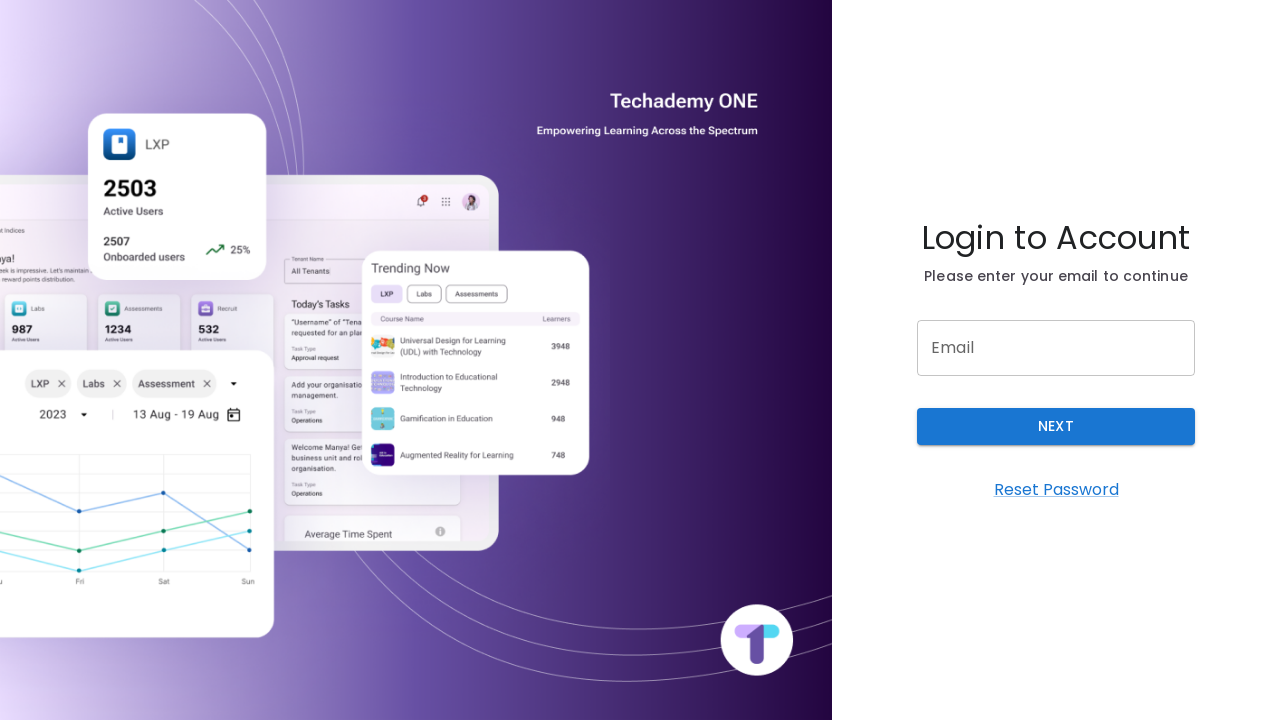

Navigated to Techademy LXP home page
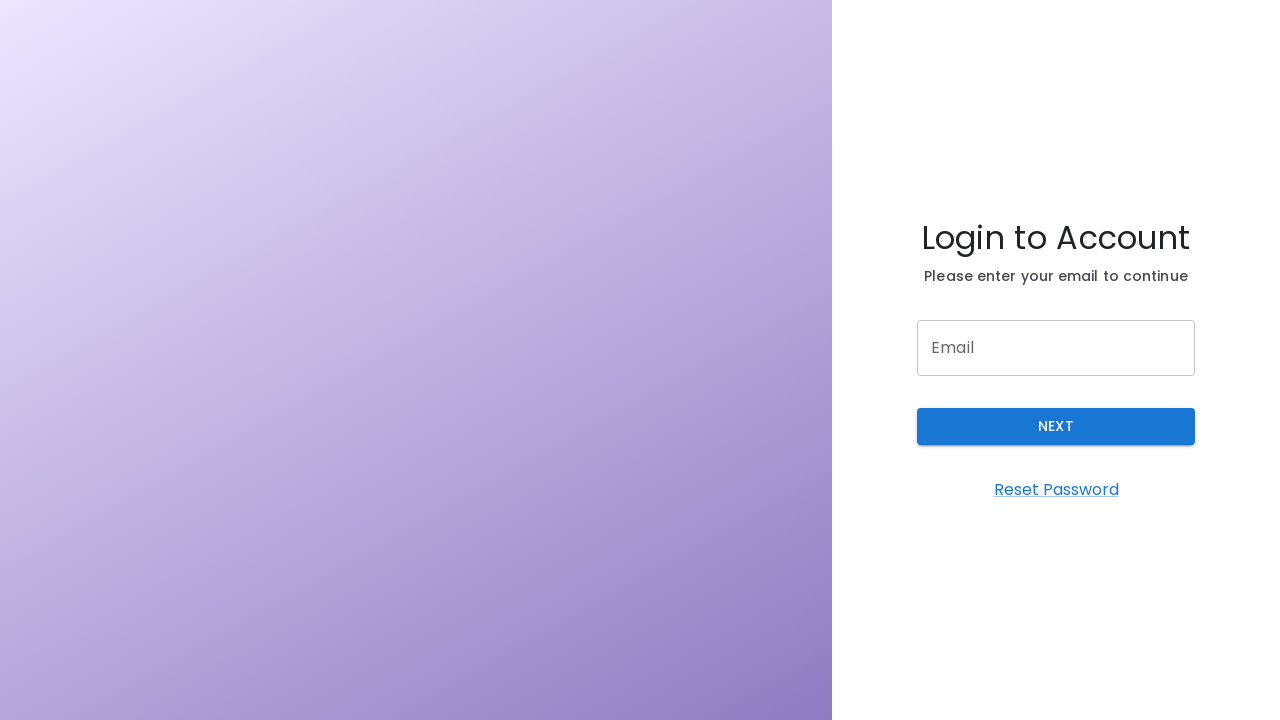

Waited for page title to contain 'Techademy'
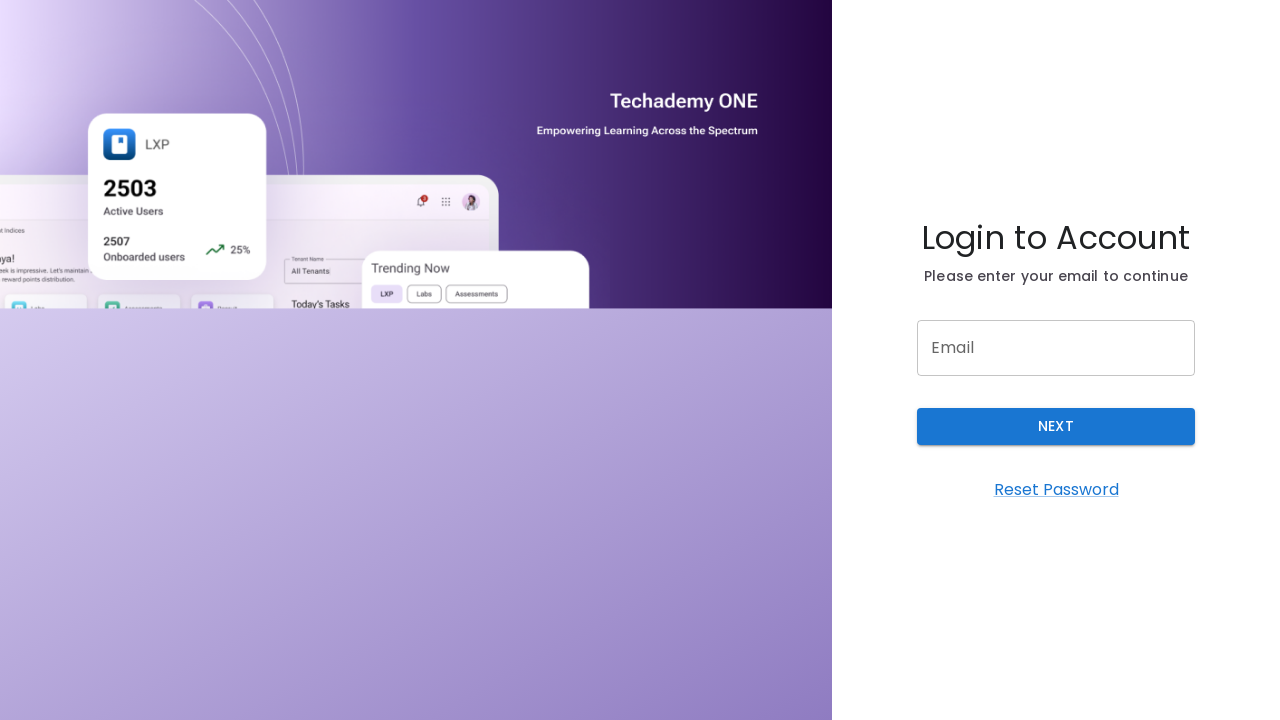

Retrieved page title: Techademy
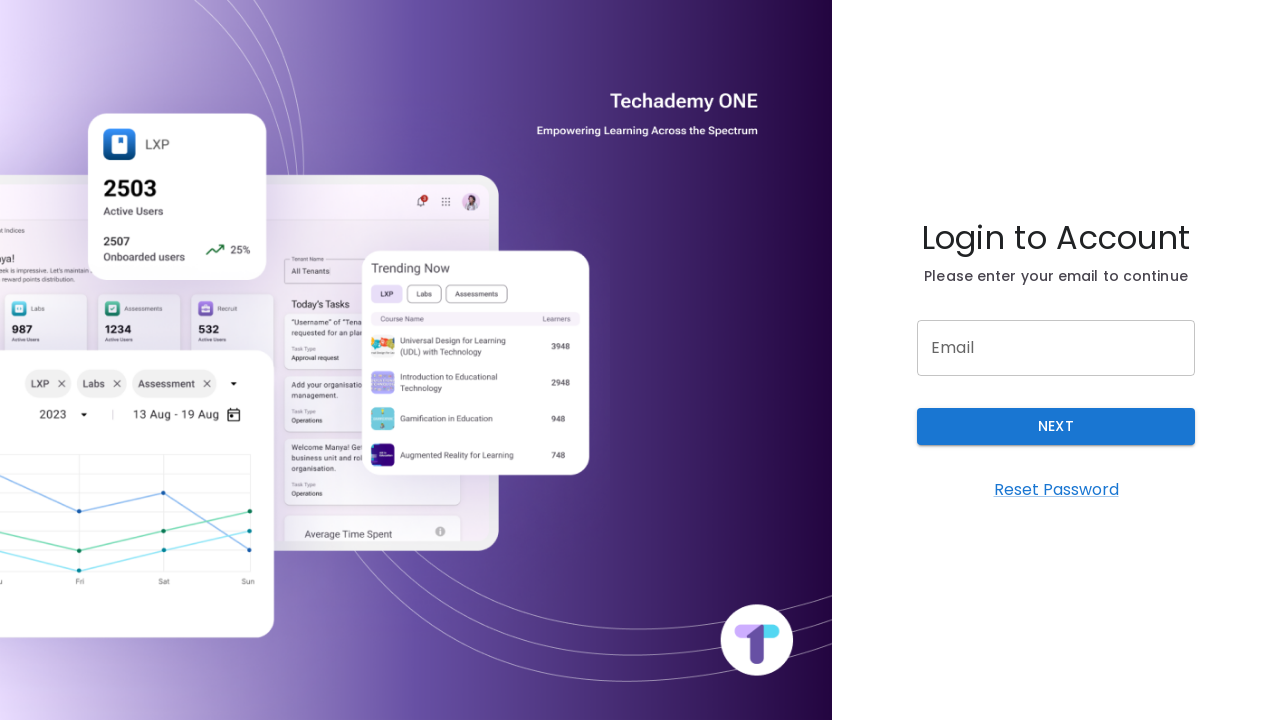

Verified that page title contains 'Techademy'
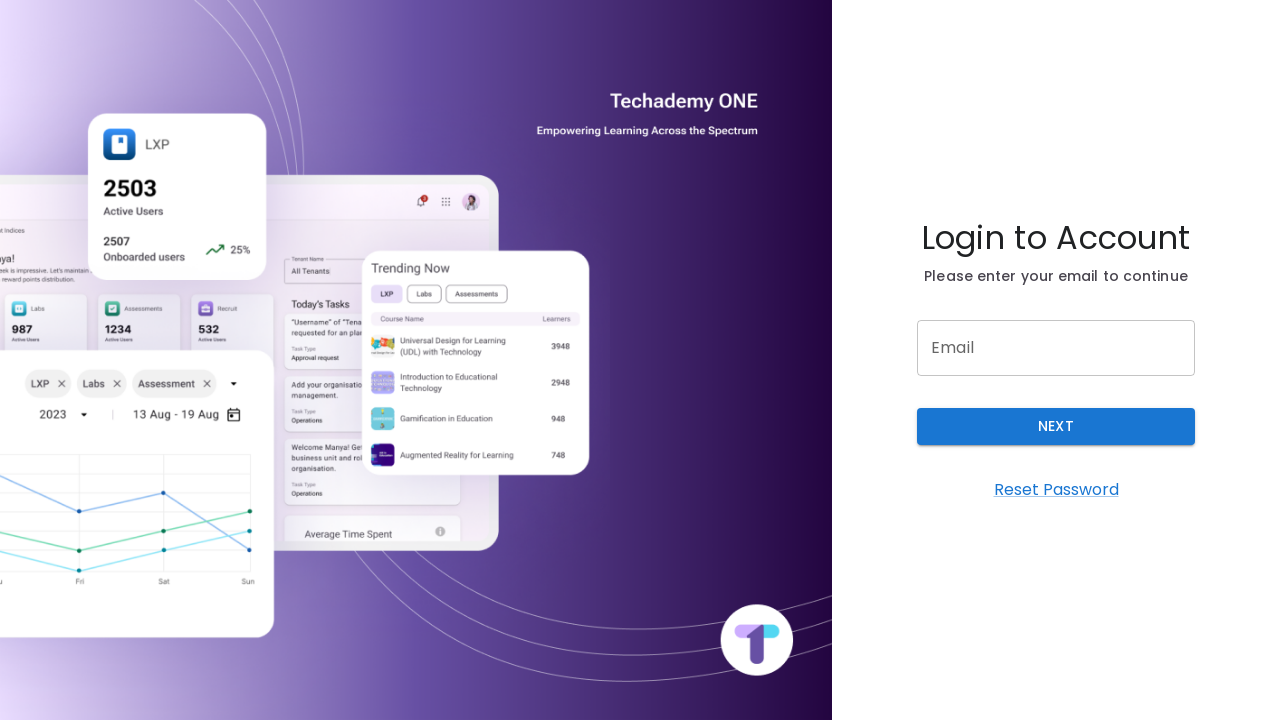

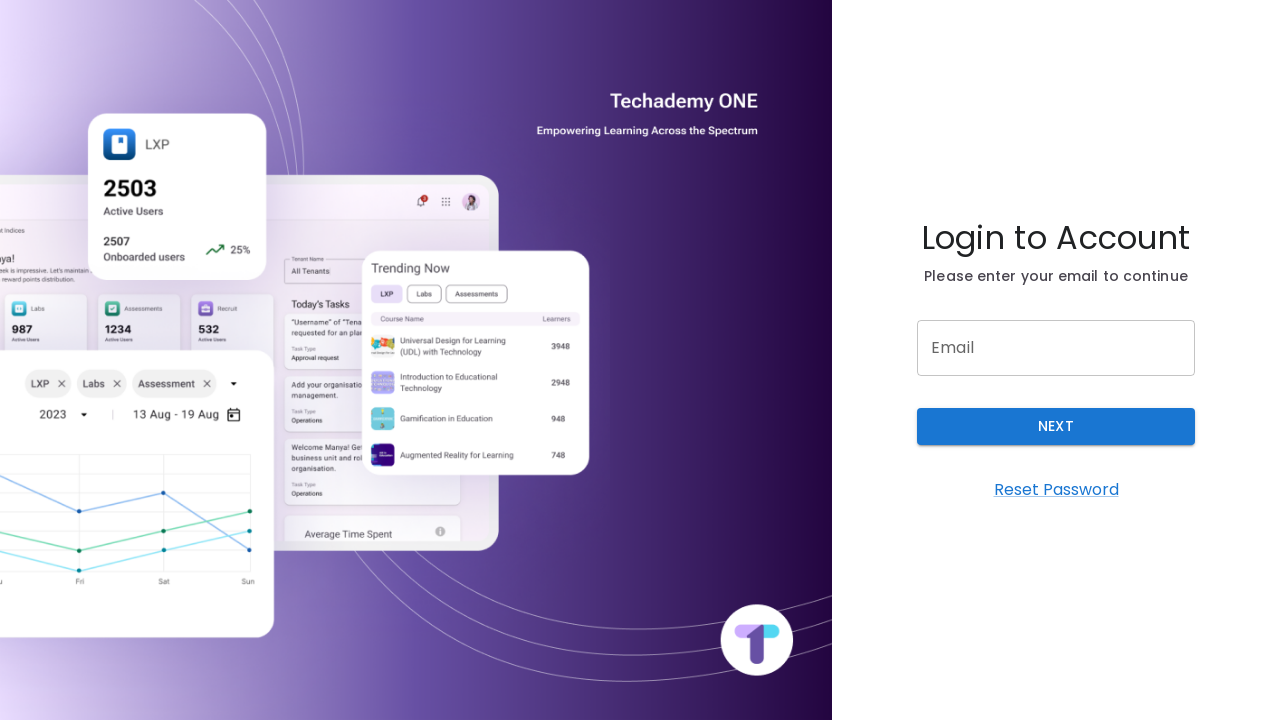